Tests the Modal functionality by opening and closing the modal dialog

Starting URL: https://formy-project.herokuapp.com/

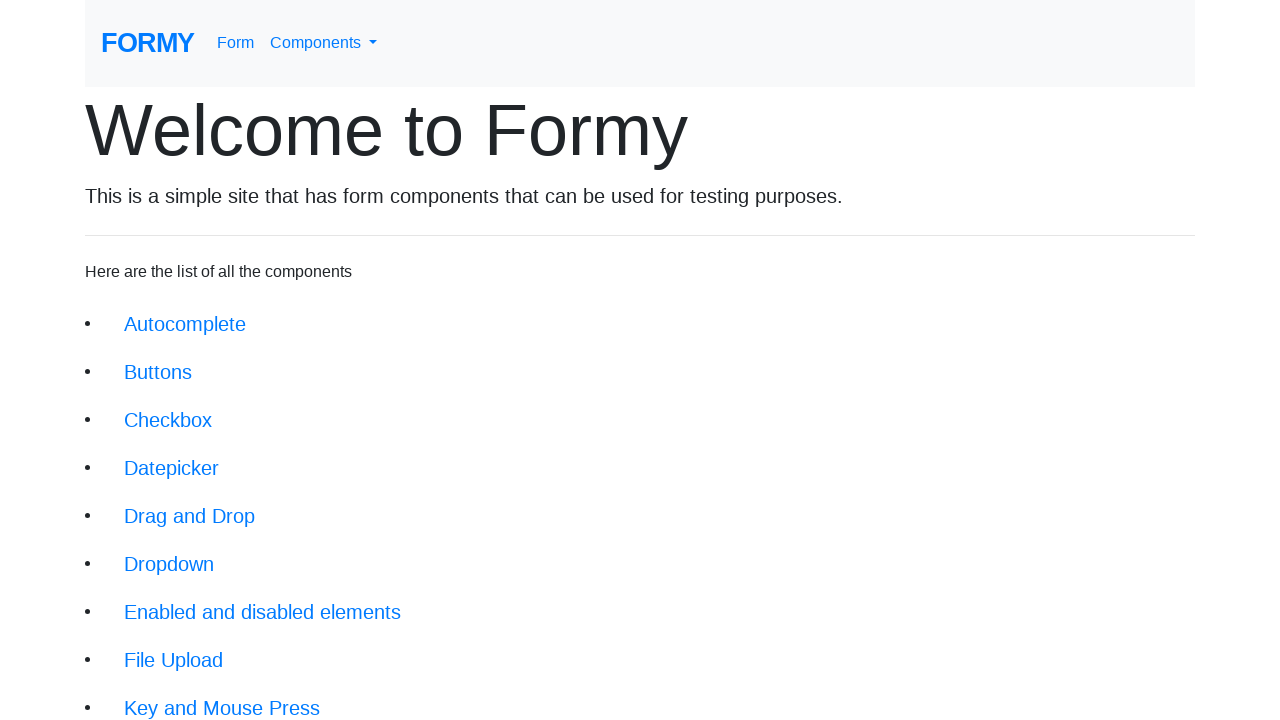

Clicked on Modal link to navigate to modal page at (151, 504) on xpath=//div/div/li/a[@href='/modal']
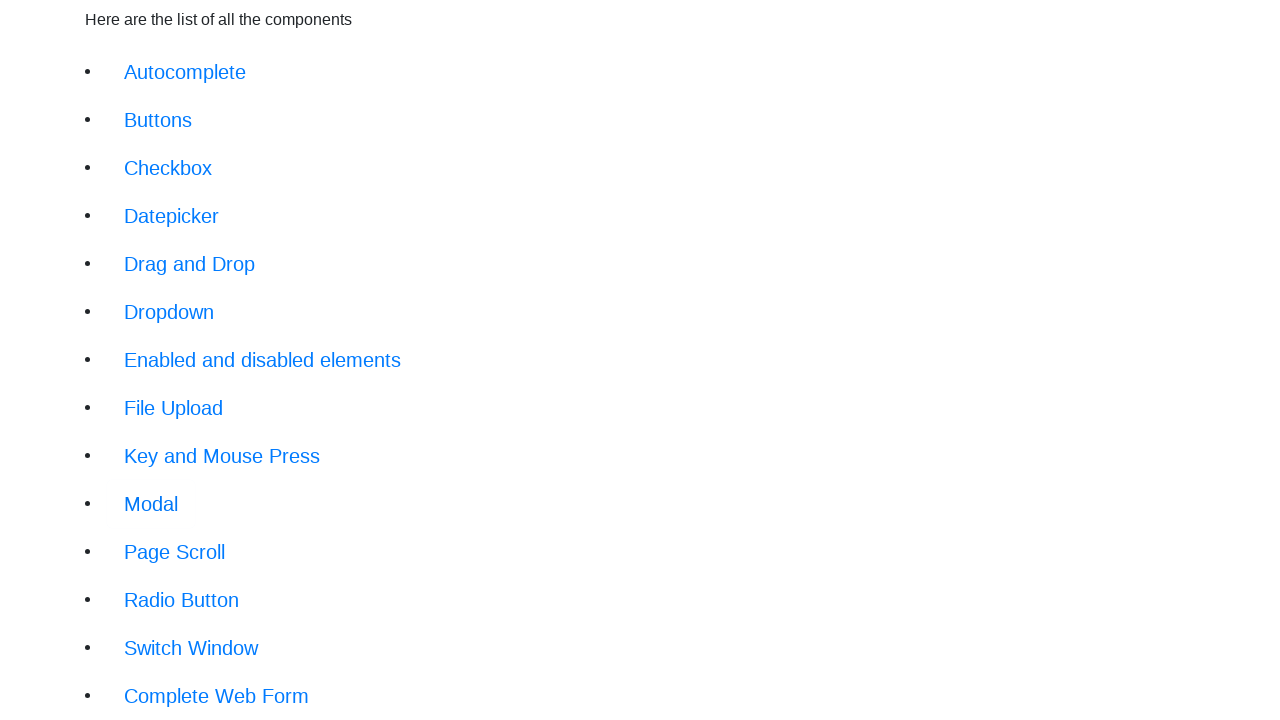

Clicked button to open modal dialog at (142, 186) on xpath=//form/button[@type='button']
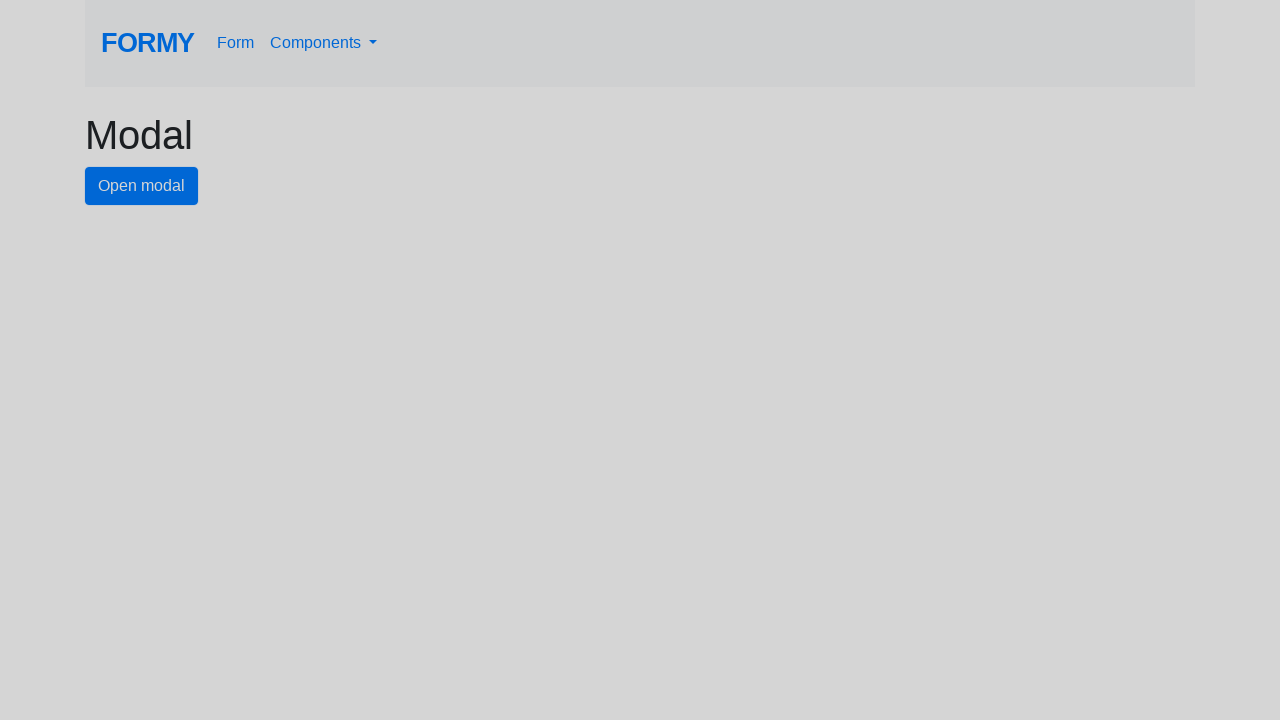

Clicked close button to close the modal dialog at (782, 184) on #close-button
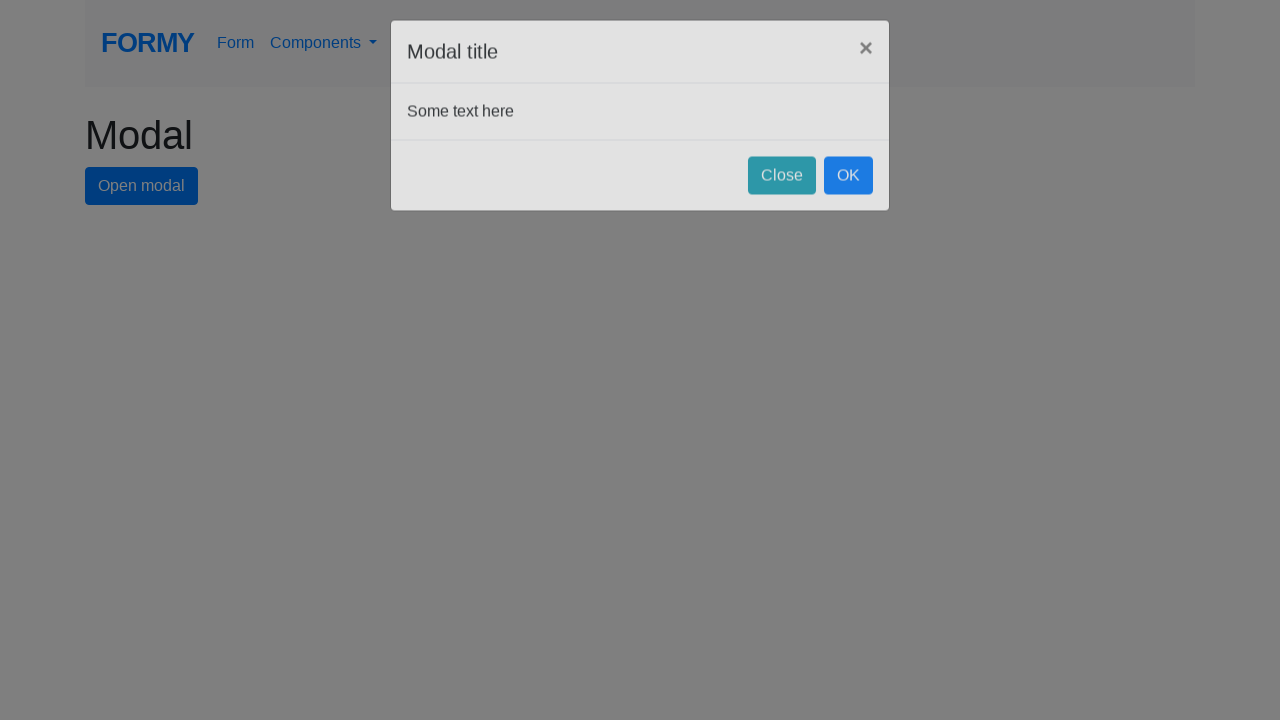

Verified modal page is still displayed after closing modal
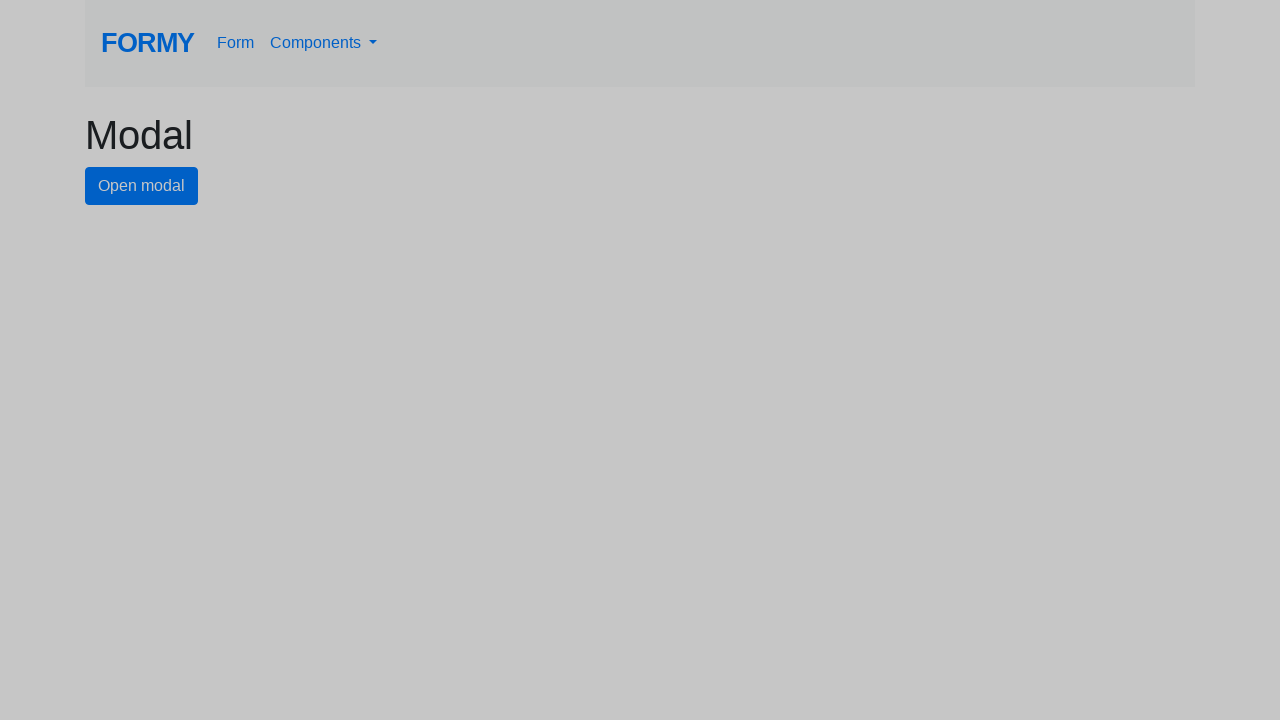

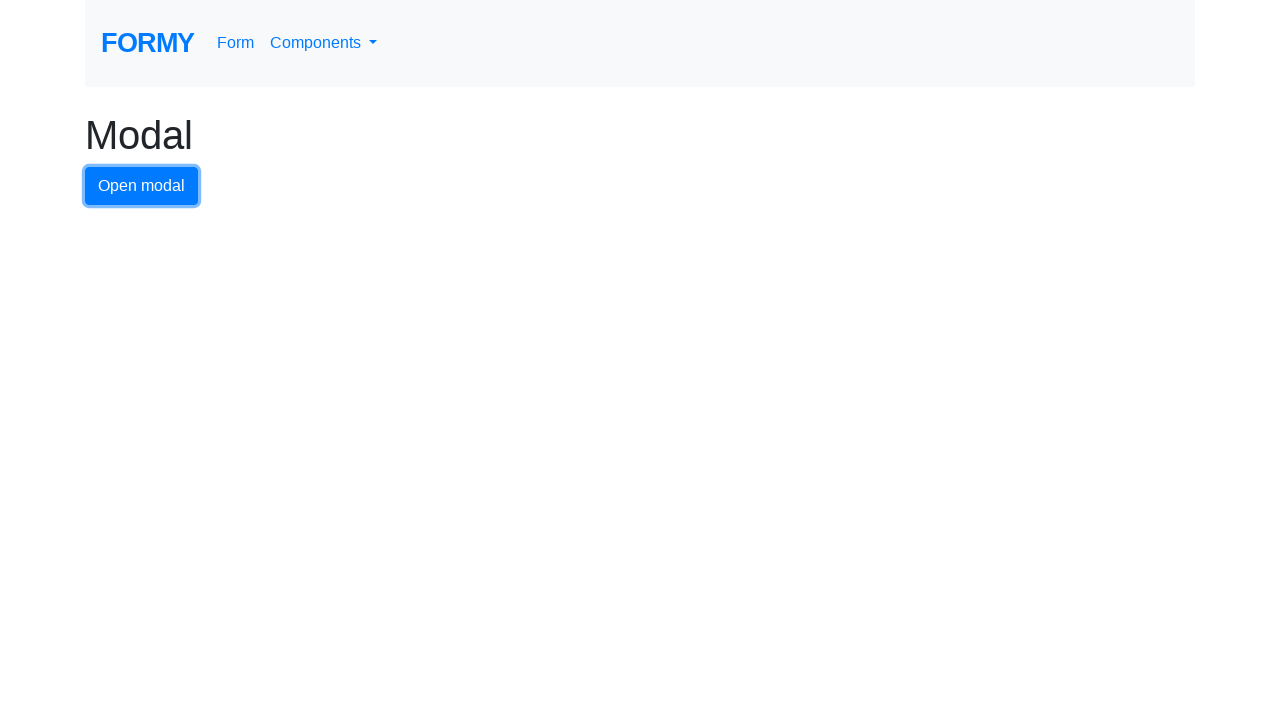